Tests finding and clicking a link by its calculated text value, then fills out a multi-field form with personal information (first name, last name, city, country) and submits it.

Starting URL: http://suninjuly.github.io/find_link_text

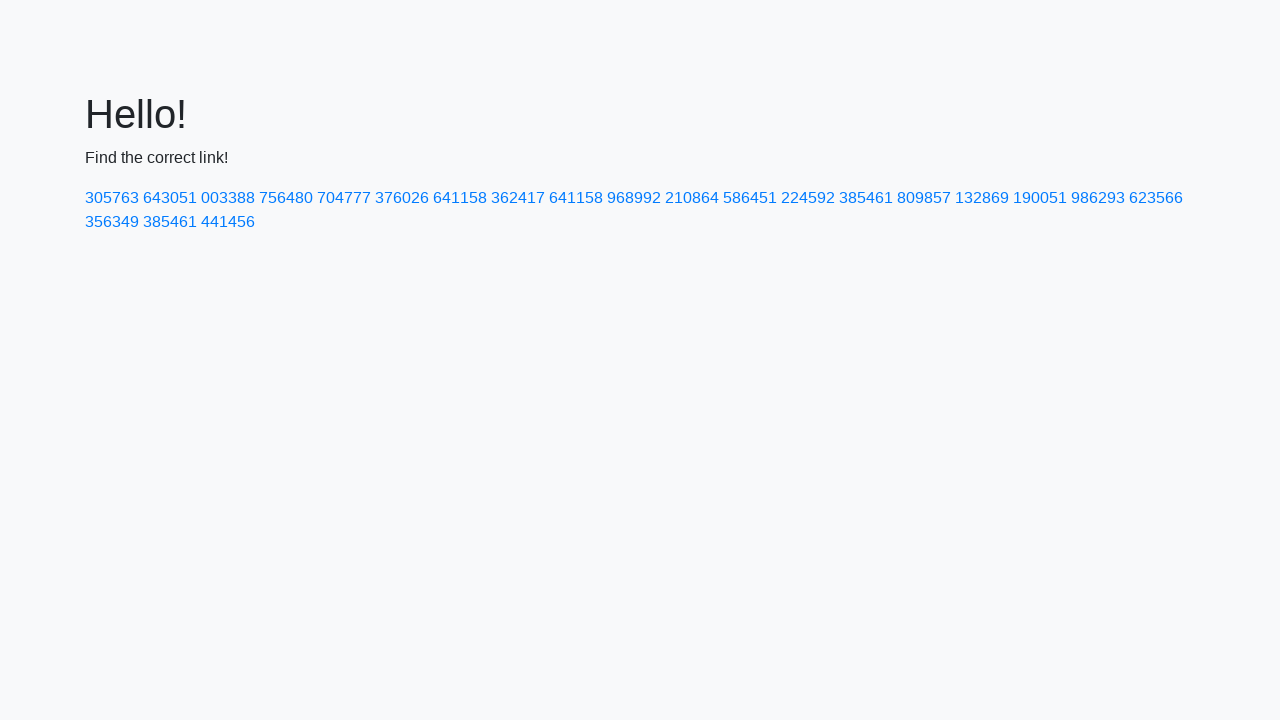

Clicked link with calculated text value '224592' at (808, 198) on text=224592
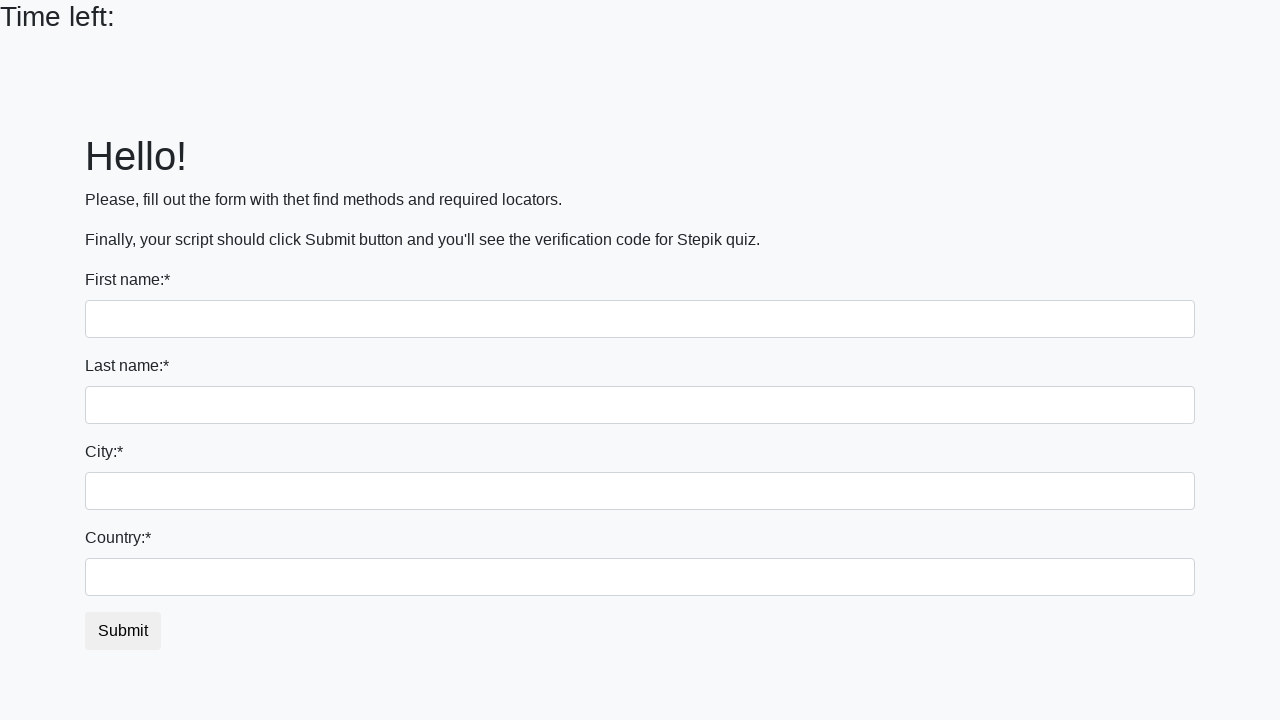

Form page loaded and input fields are visible
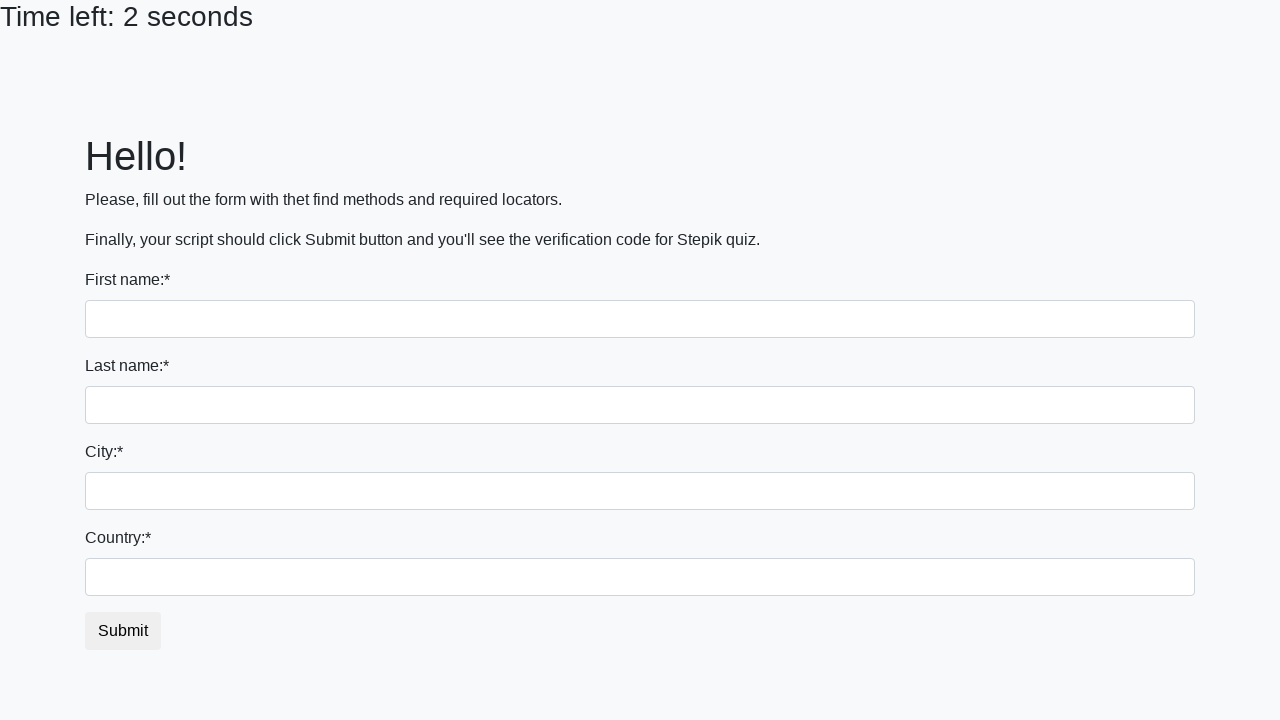

Filled first name field with 'Ivan' on input
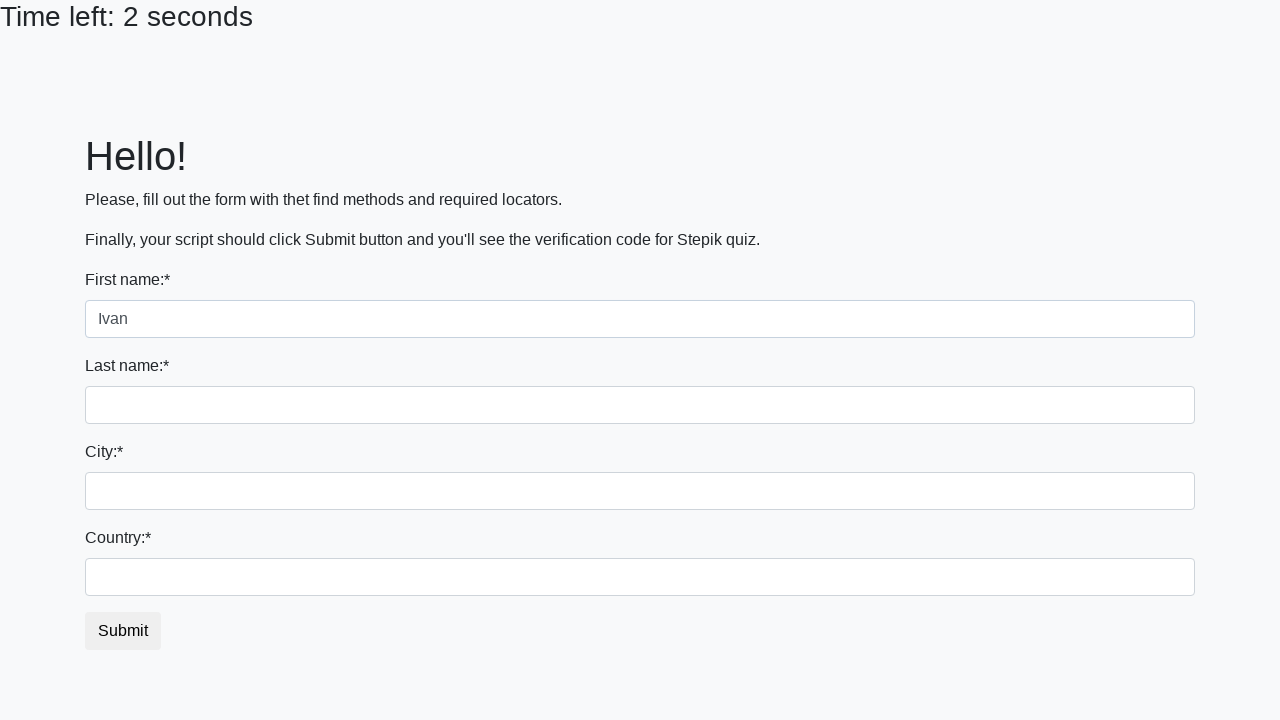

Filled last name field with 'Petrov' on input[name='last_name']
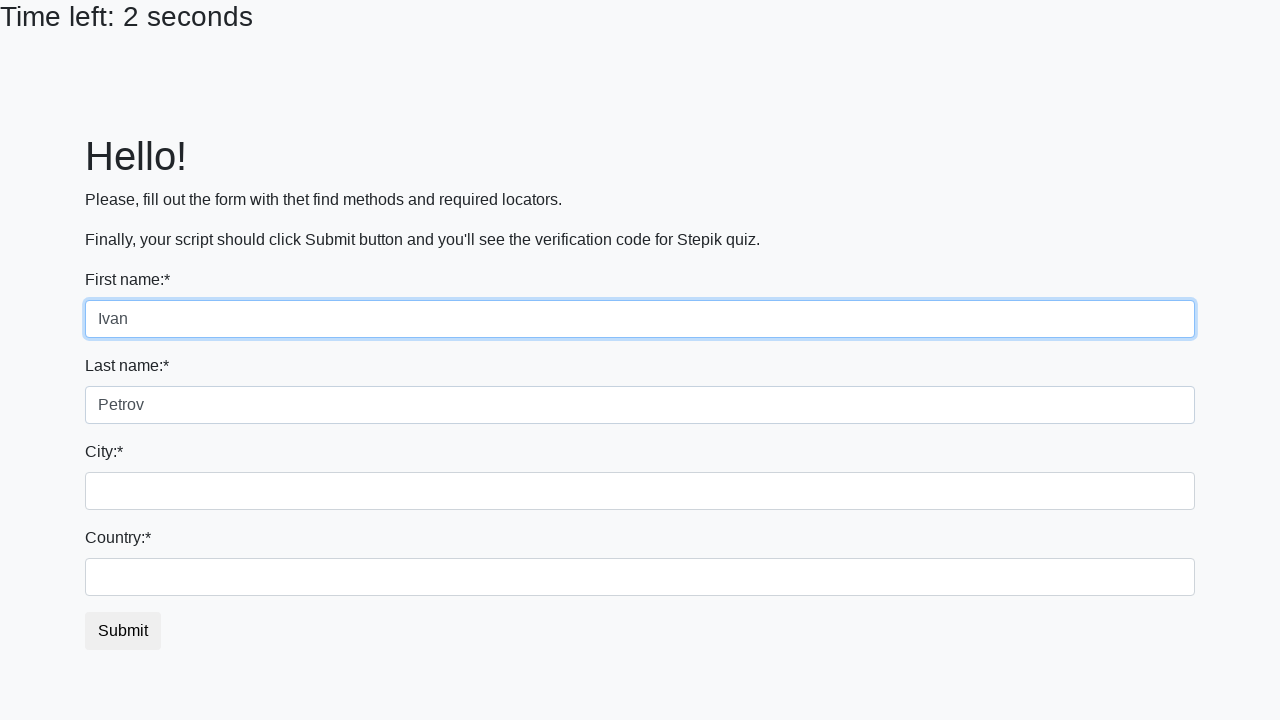

Filled city field with 'Smolensk' on .city
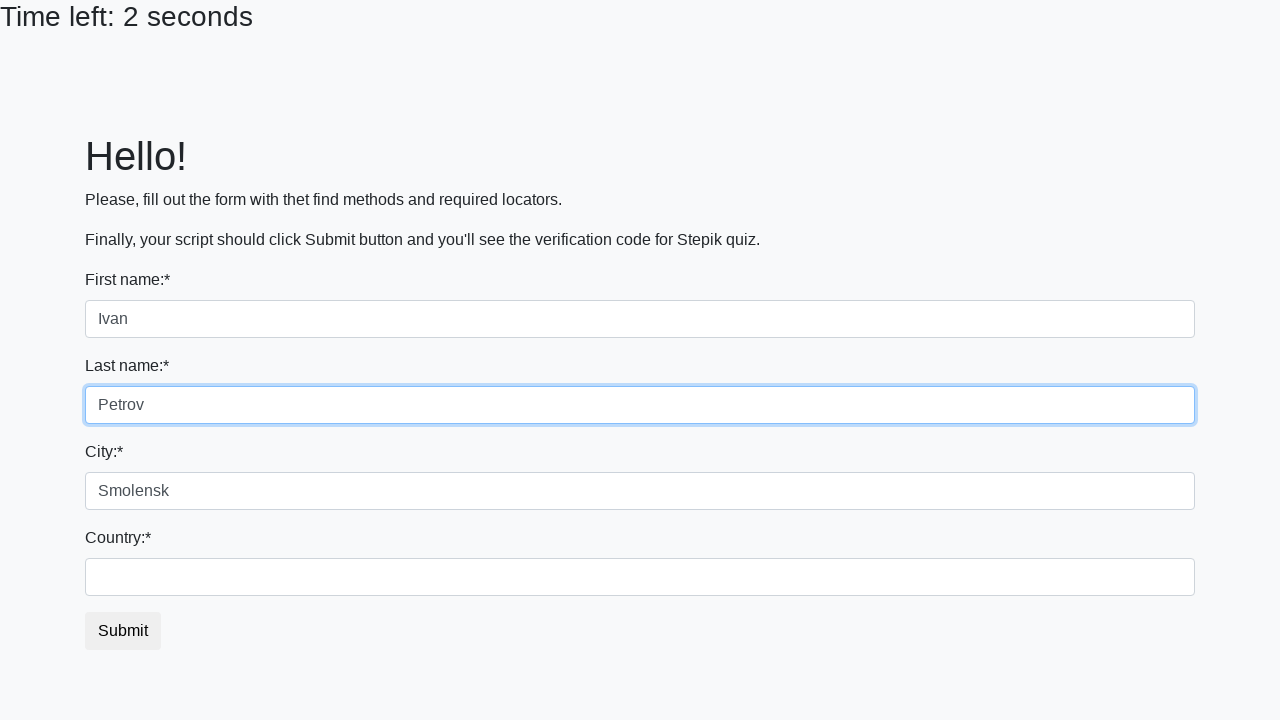

Filled country field with 'Russia' on #country
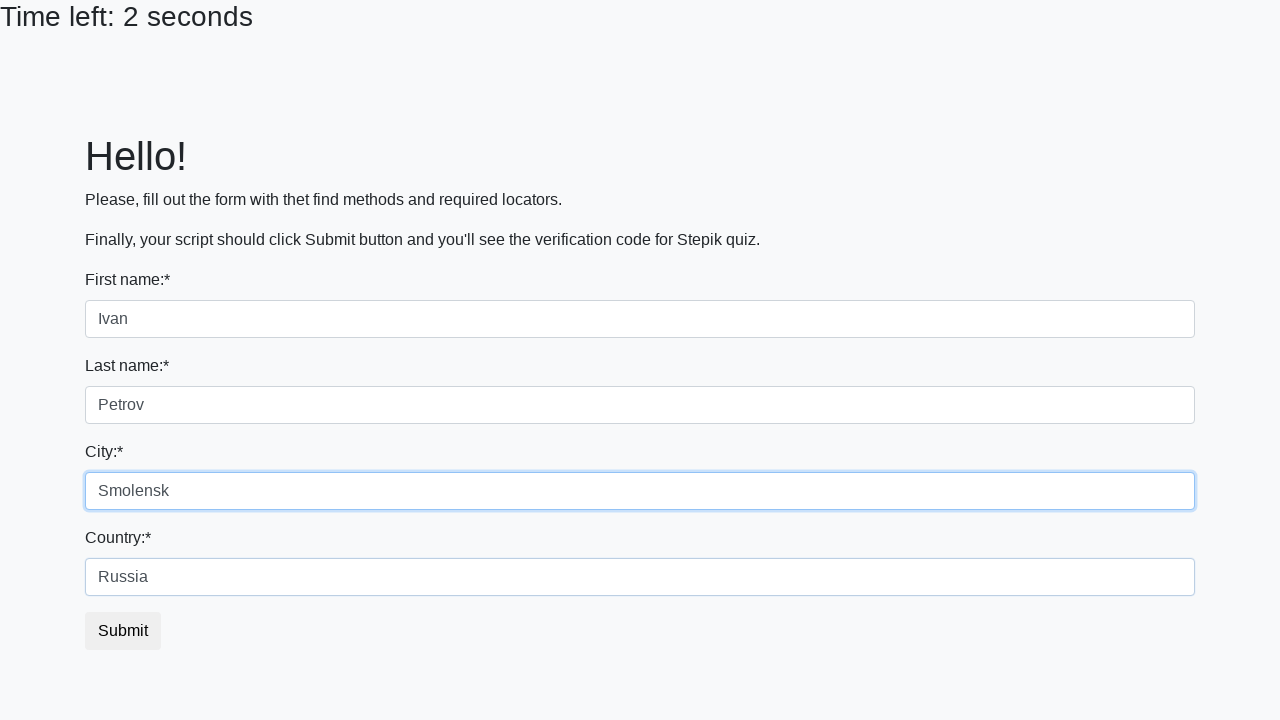

Clicked submit button to submit the form at (123, 631) on button.btn
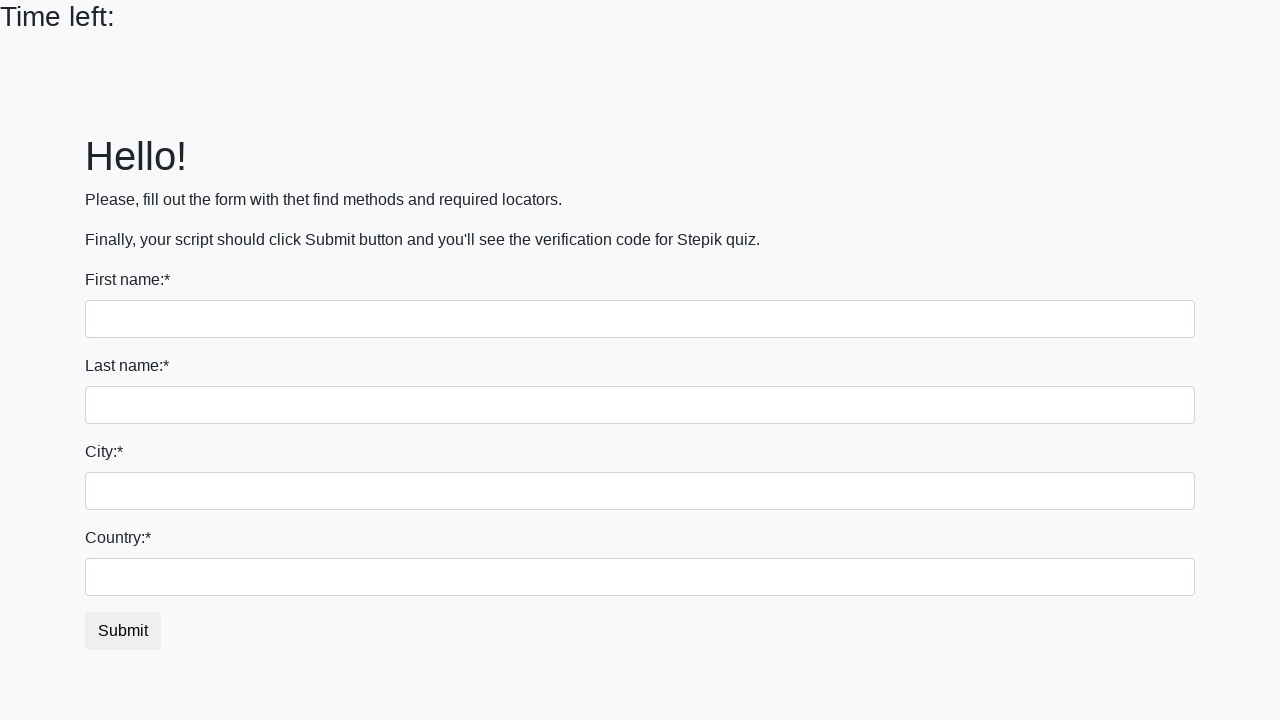

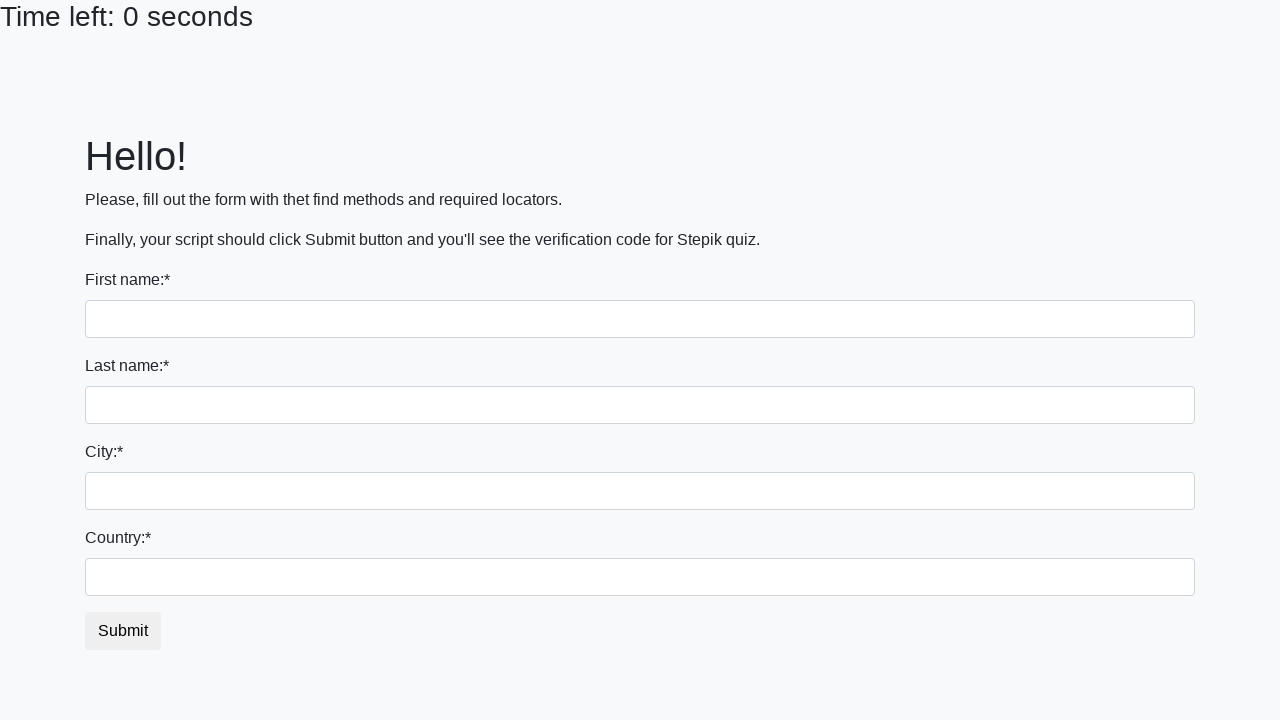